Tests a math problem page by reading two numbers, calculating their sum, selecting the result from a dropdown, and submitting the form

Starting URL: http://suninjuly.github.io/selects1.html

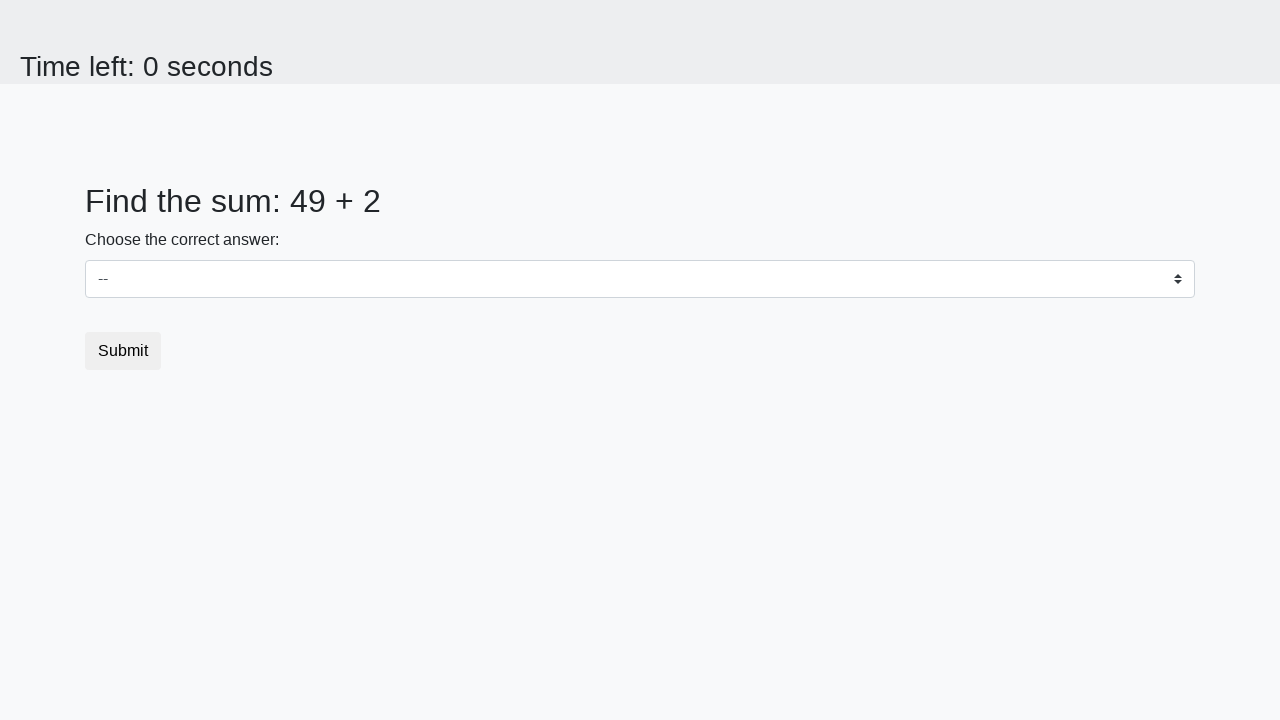

Read first number from #num1 element
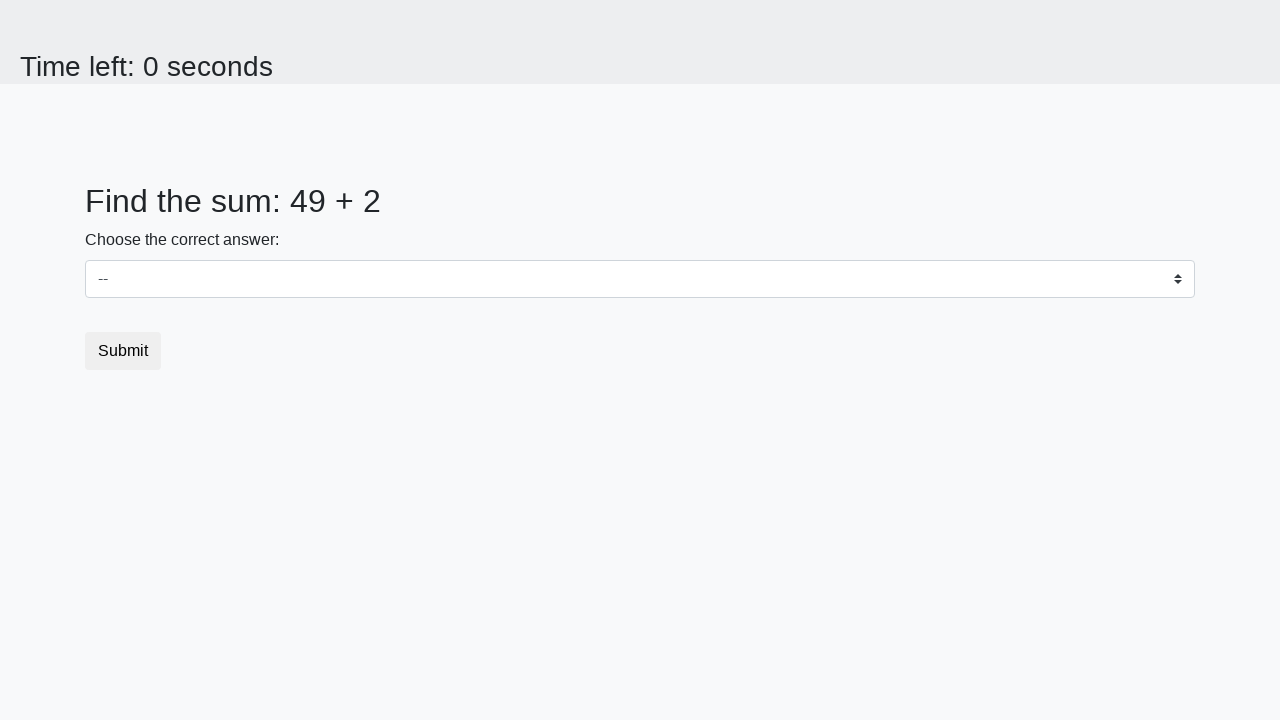

Read second number from #num2 element
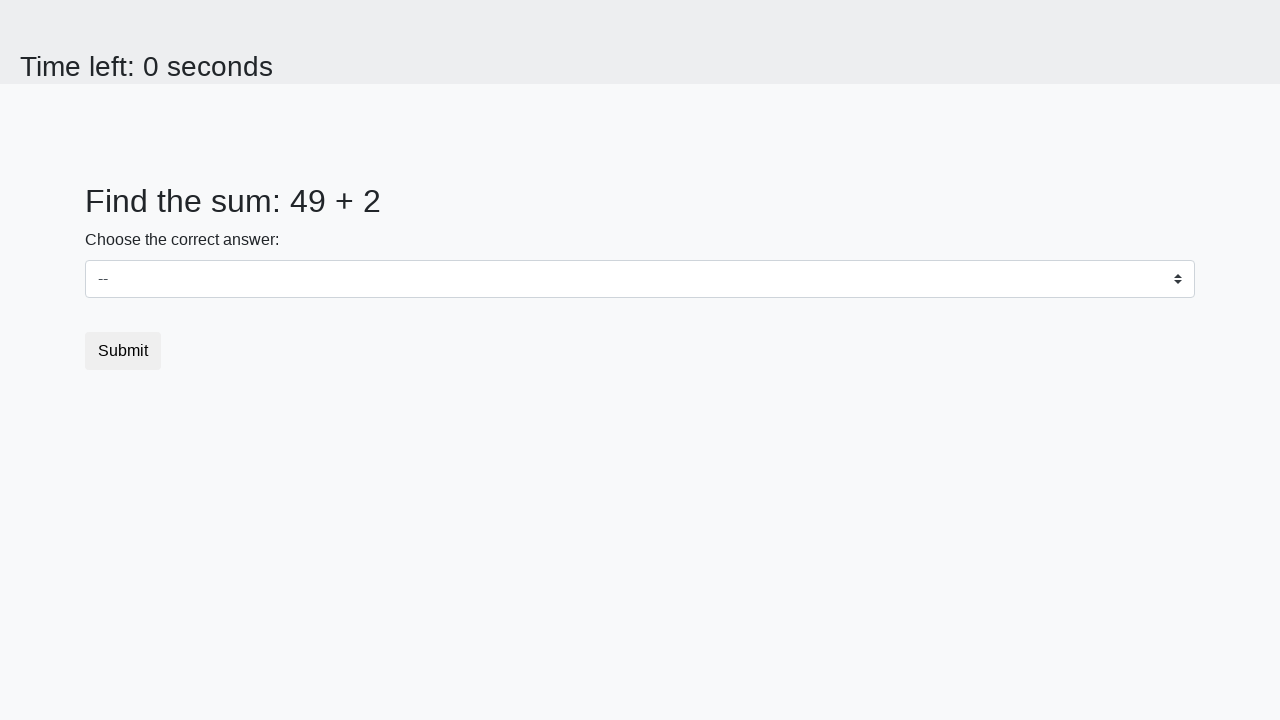

Calculated sum: 49 + 2 = 51
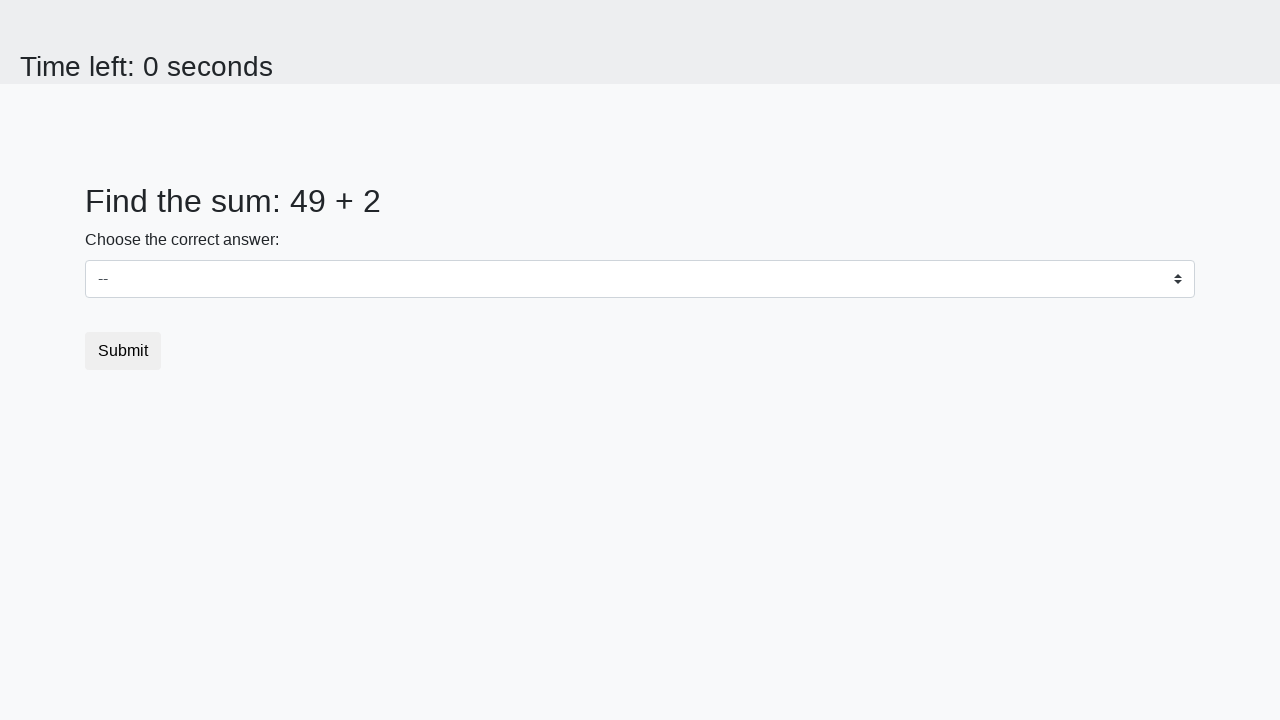

Selected sum value '51' from dropdown on select
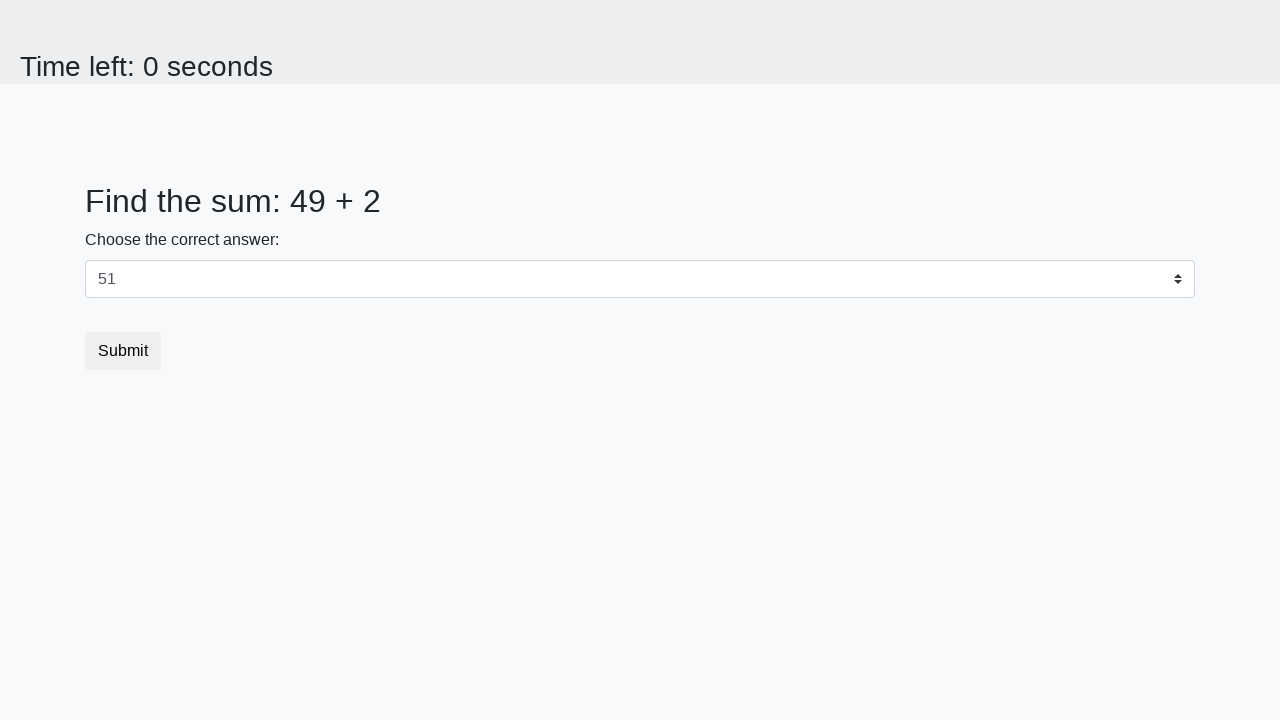

Clicked submit button to complete the form at (123, 351) on button[type='submit']
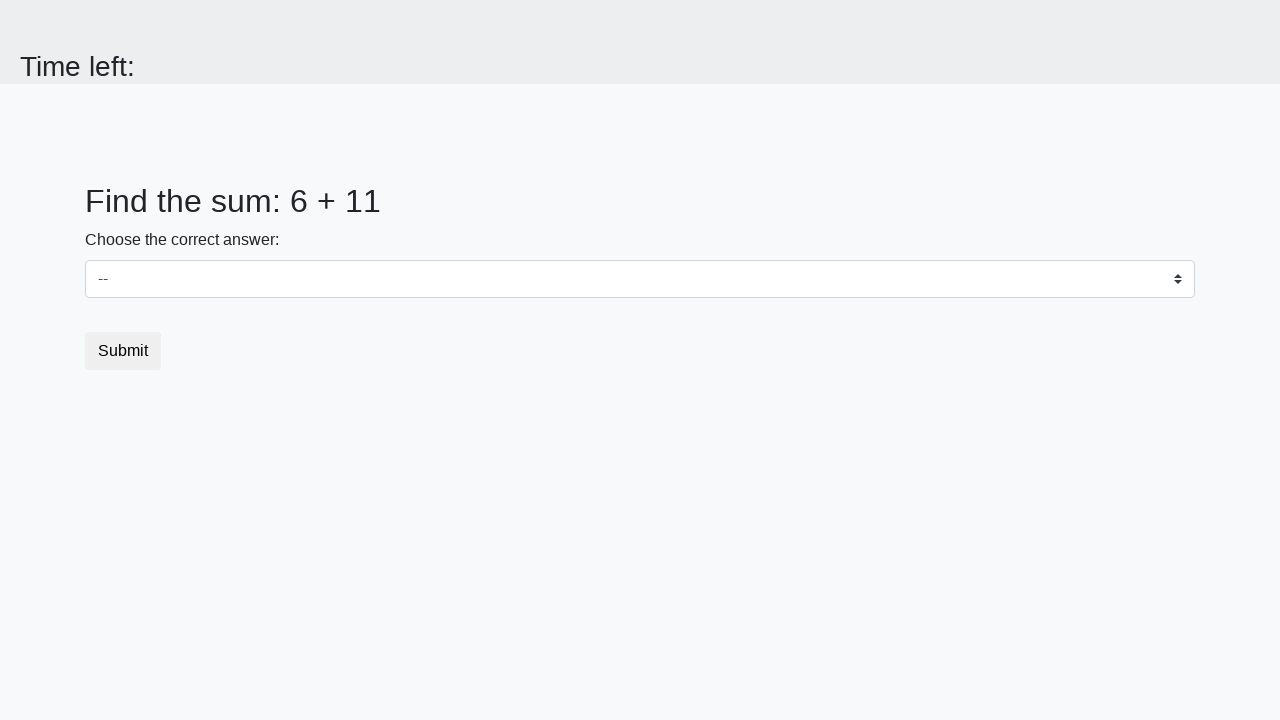

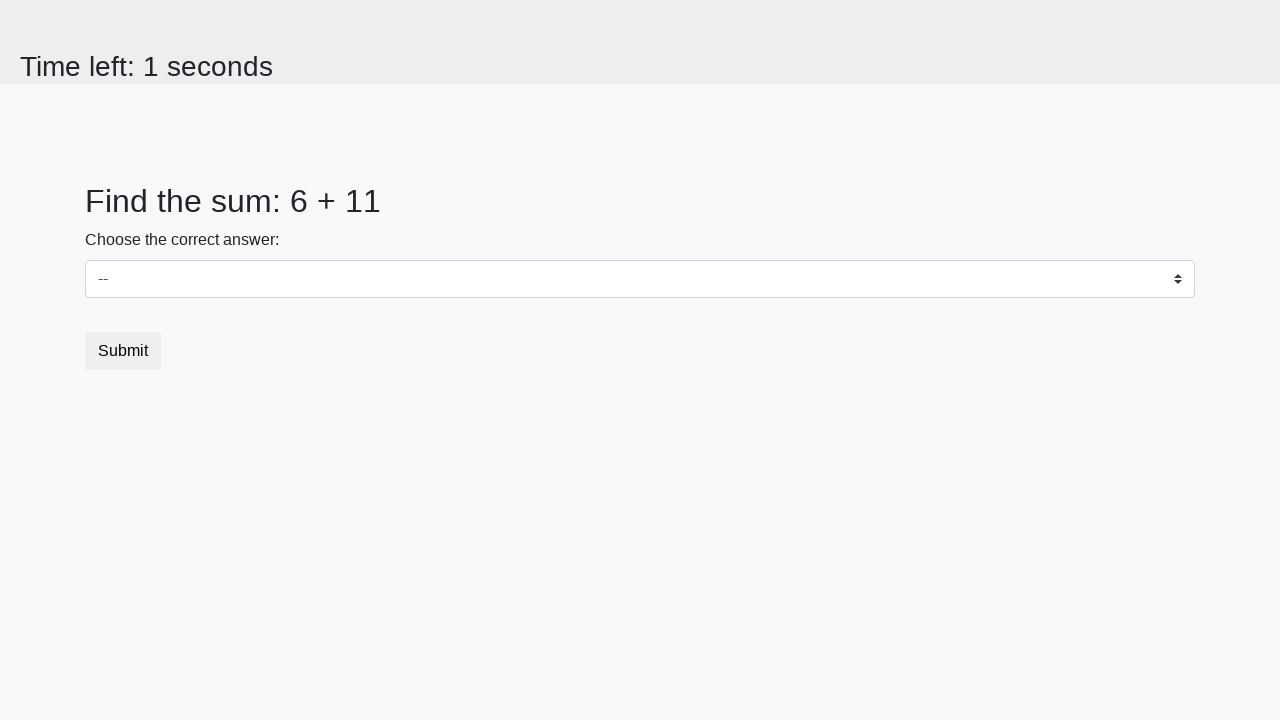